Tests JavaScript prompt alert by clicking the third alert button, entering text into the prompt, accepting it, and verifying the entered text appears in the result

Starting URL: https://the-internet.herokuapp.com/javascript_alerts

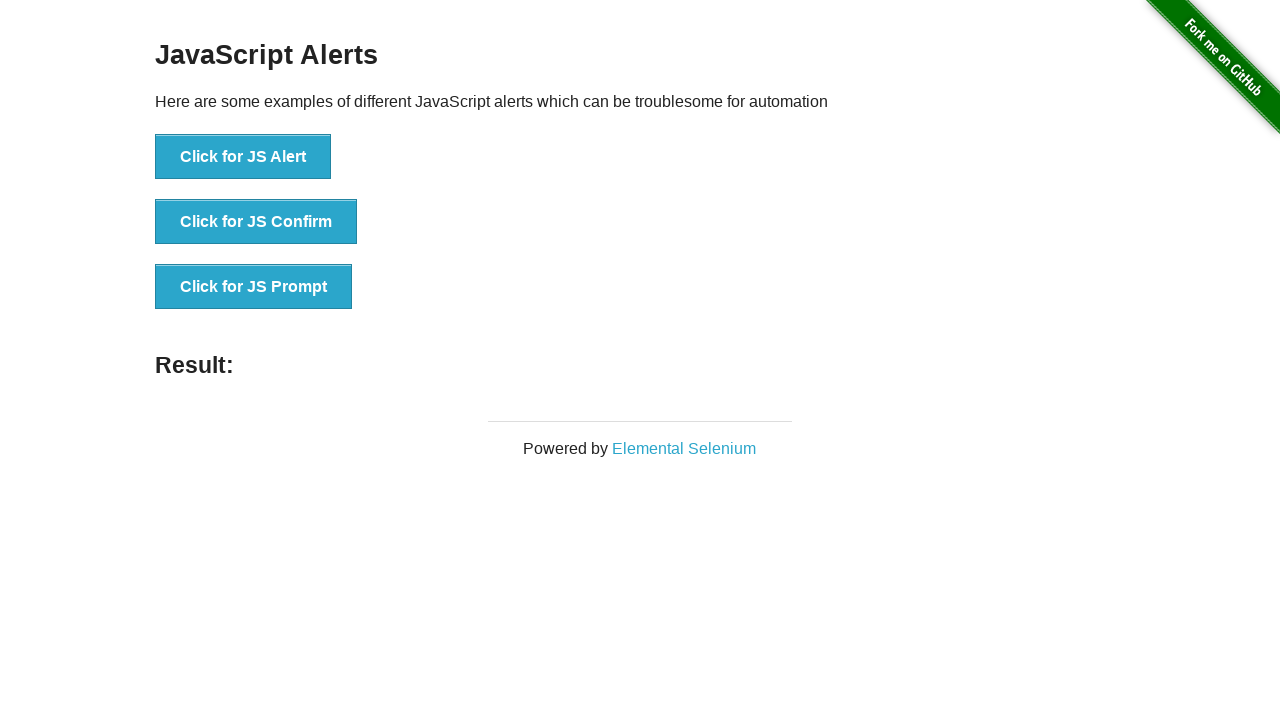

Set up dialog handler to accept prompt with text 'Hello Word'
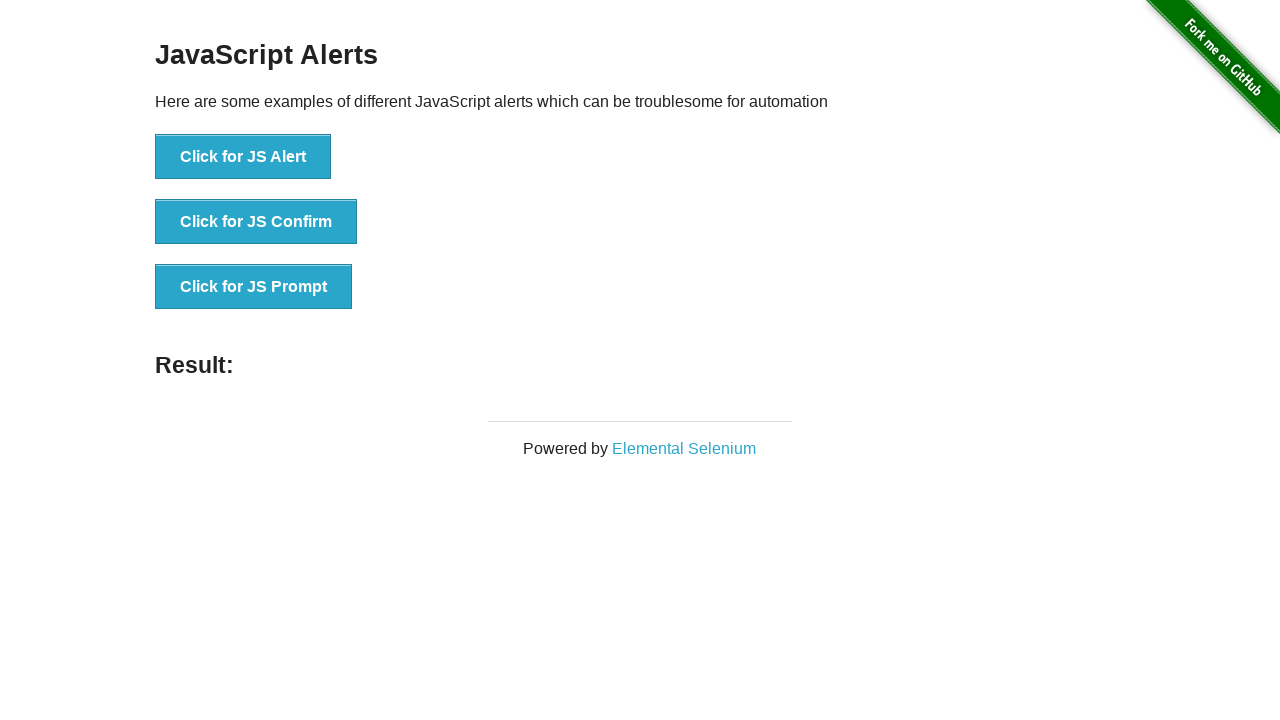

Clicked the third alert button to trigger JS Prompt at (254, 287) on button[onclick='jsPrompt()']
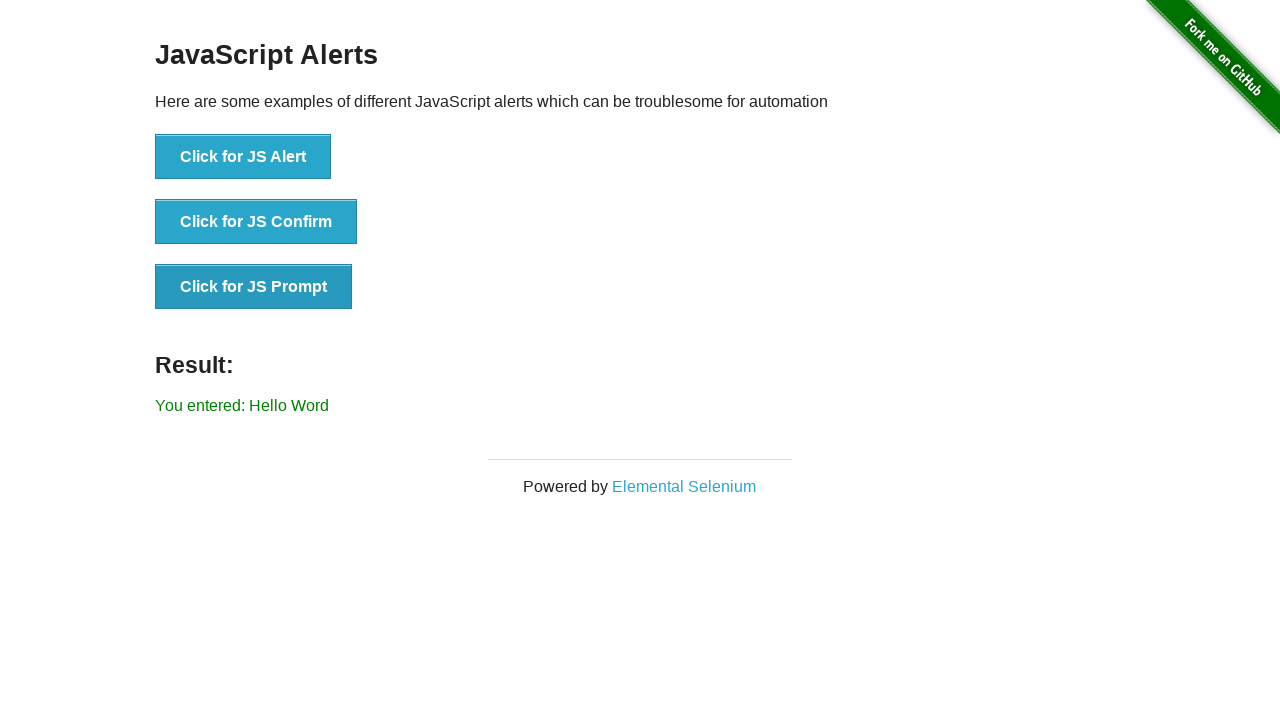

Result element appeared after prompt was accepted
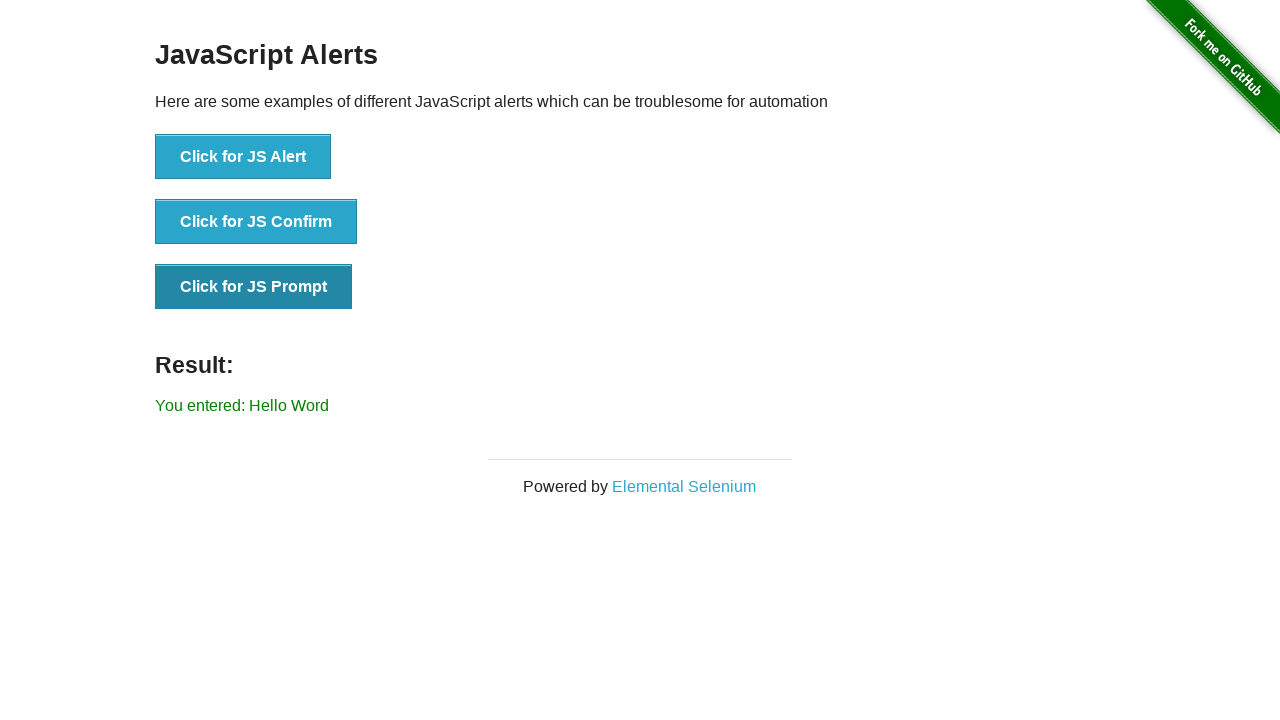

Retrieved result text from #result element
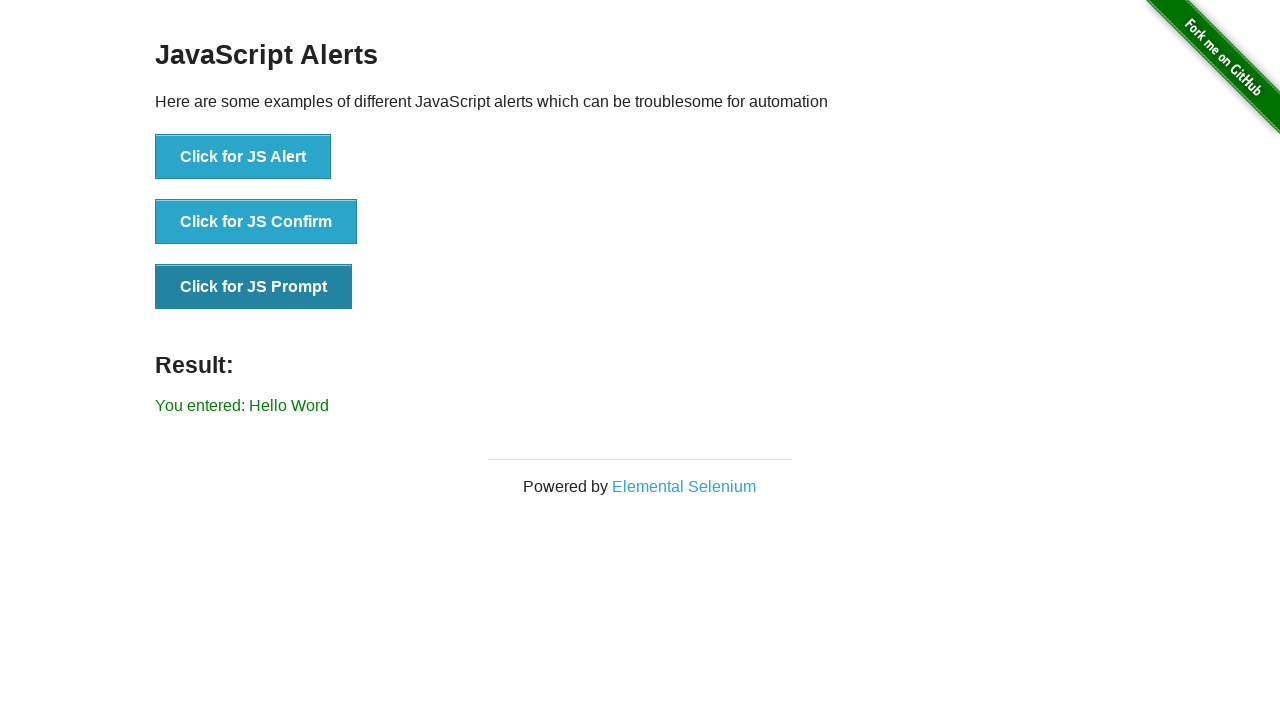

Verified that entered text 'Hello Word' appears in result
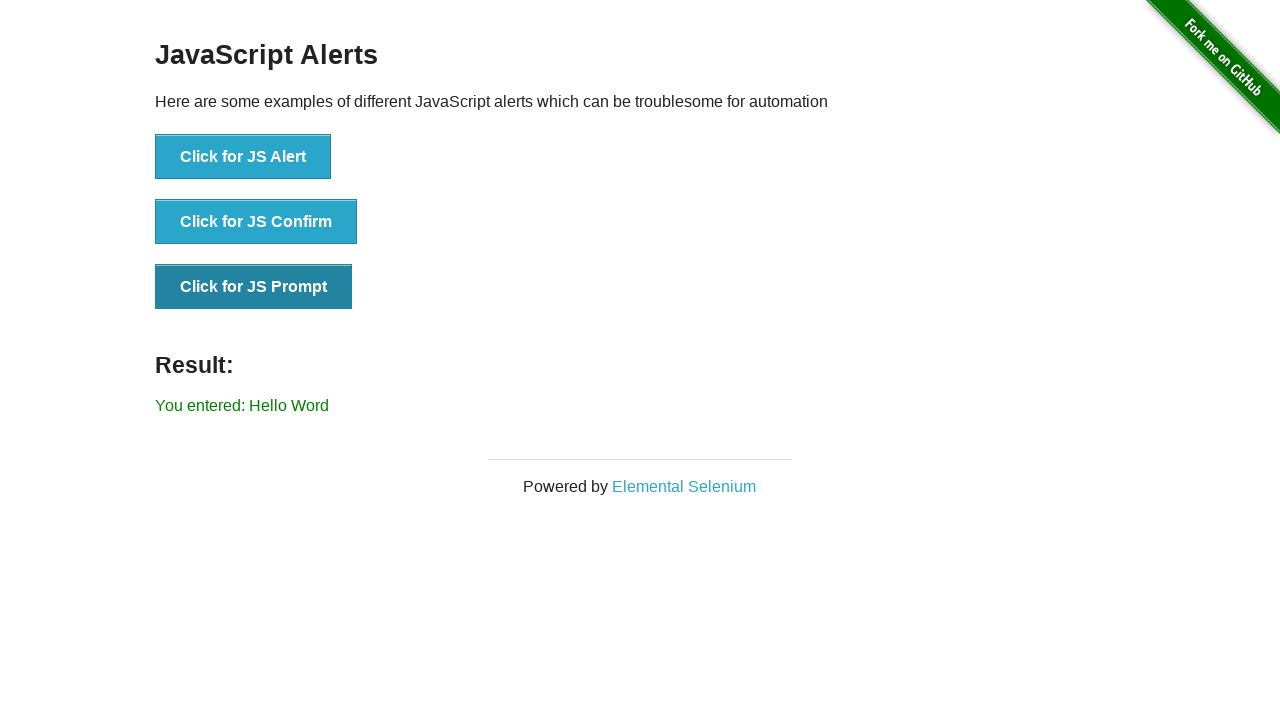

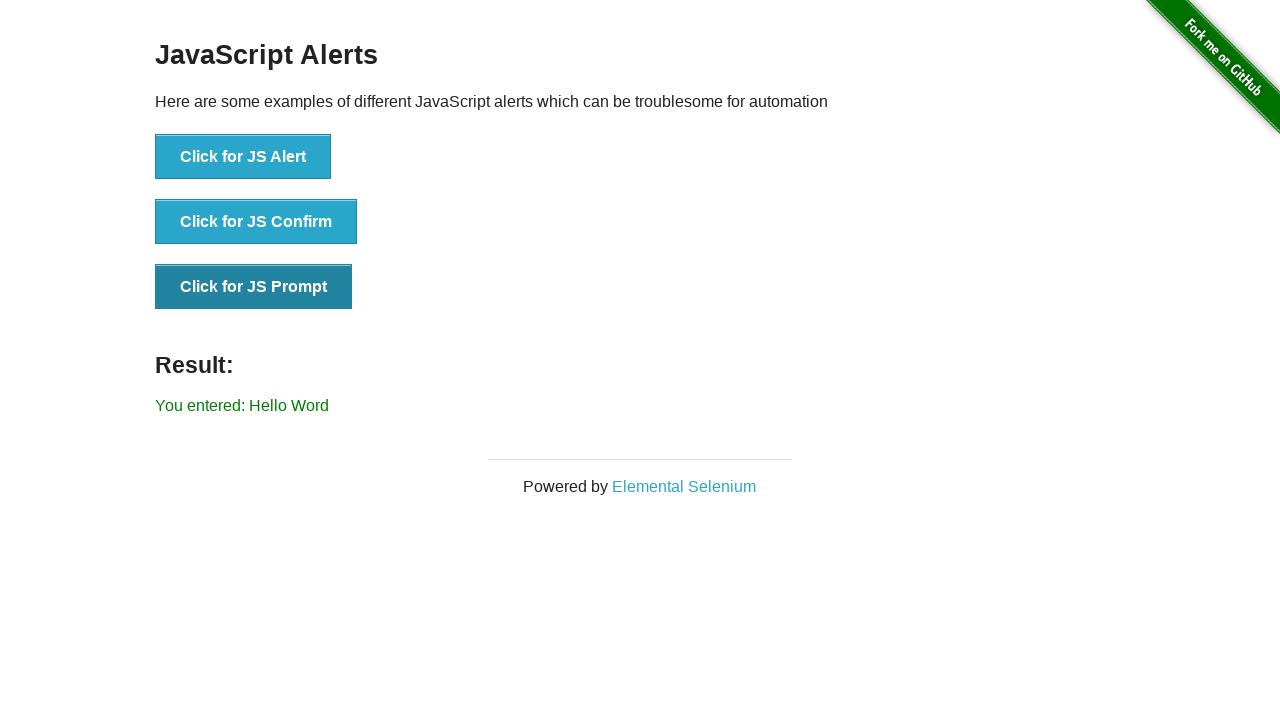